Tests e-commerce functionality by searching for products containing "ber", adding all matching items to cart, and applying a promo code to verify discount is applied

Starting URL: https://rahulshettyacademy.com/seleniumPractise/#/

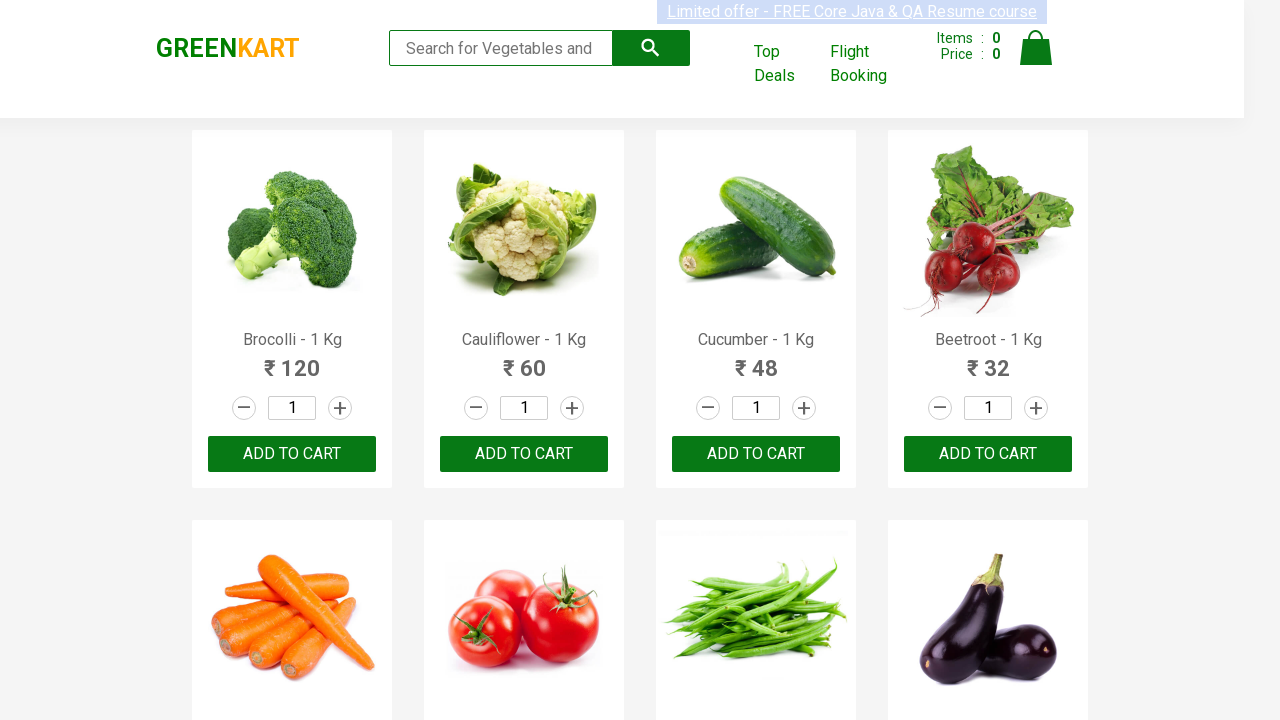

Filled search field with 'ber' to find products on input.search-keyword
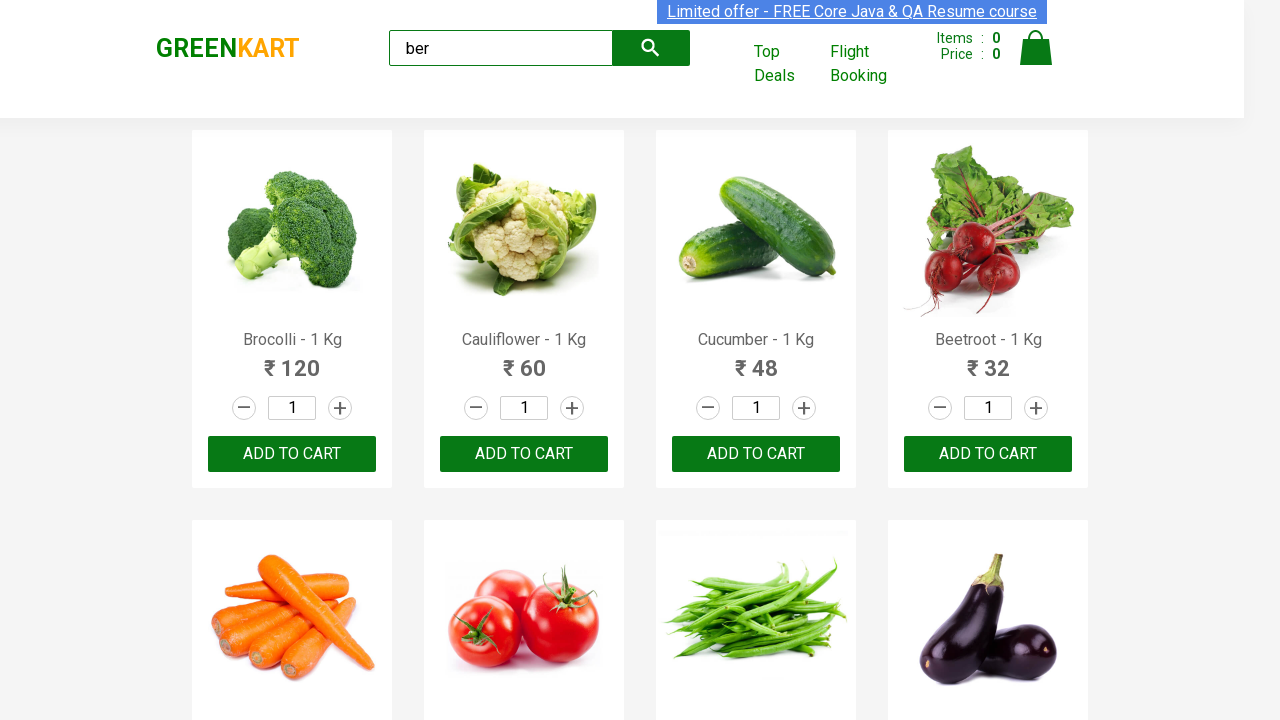

Waited 3 seconds for products to load
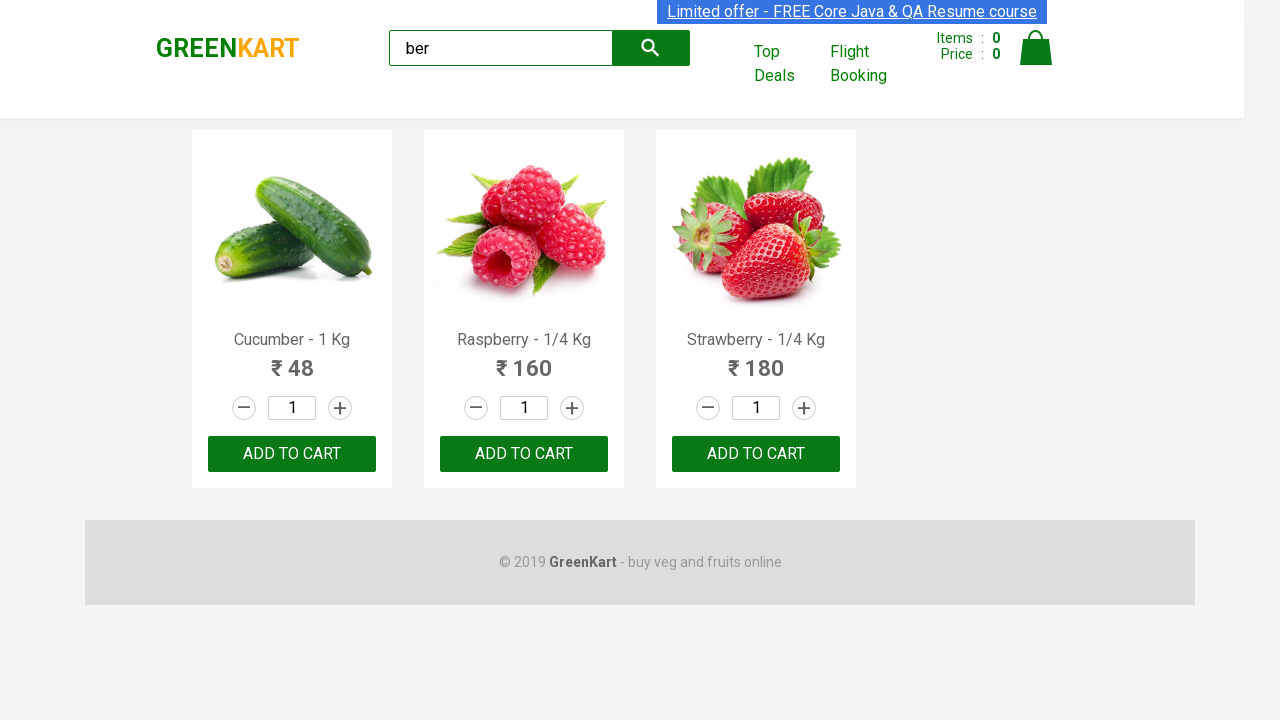

Found 3 products matching 'ber'
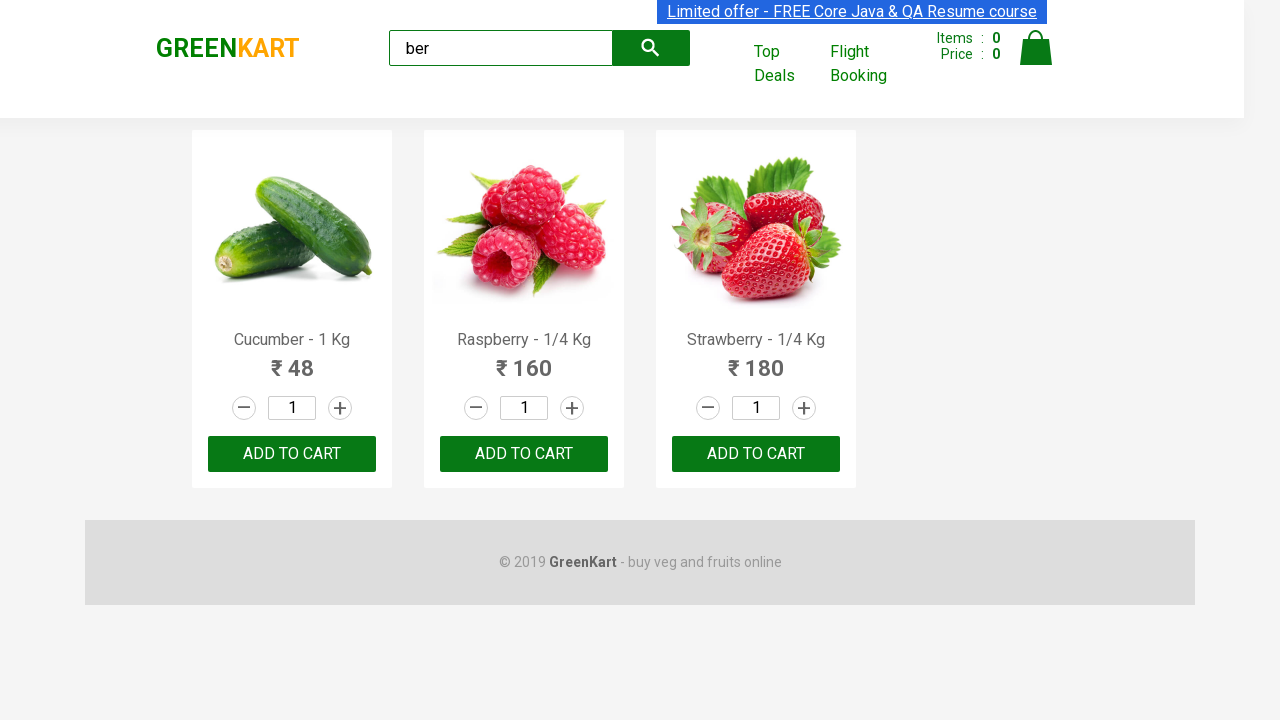

Clicked 'Add to Cart' button for a product at (292, 454) on xpath=//div[@class='product-action']/button >> nth=0
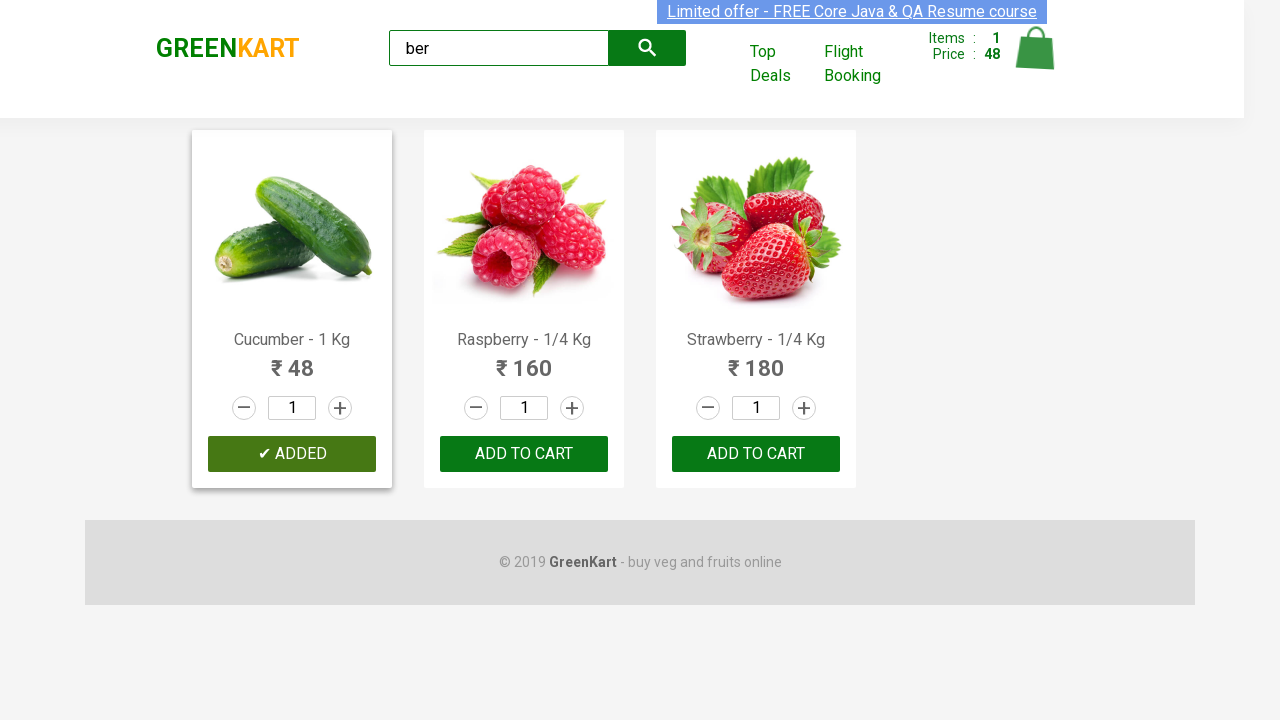

Clicked 'Add to Cart' button for a product at (524, 454) on xpath=//div[@class='product-action']/button >> nth=1
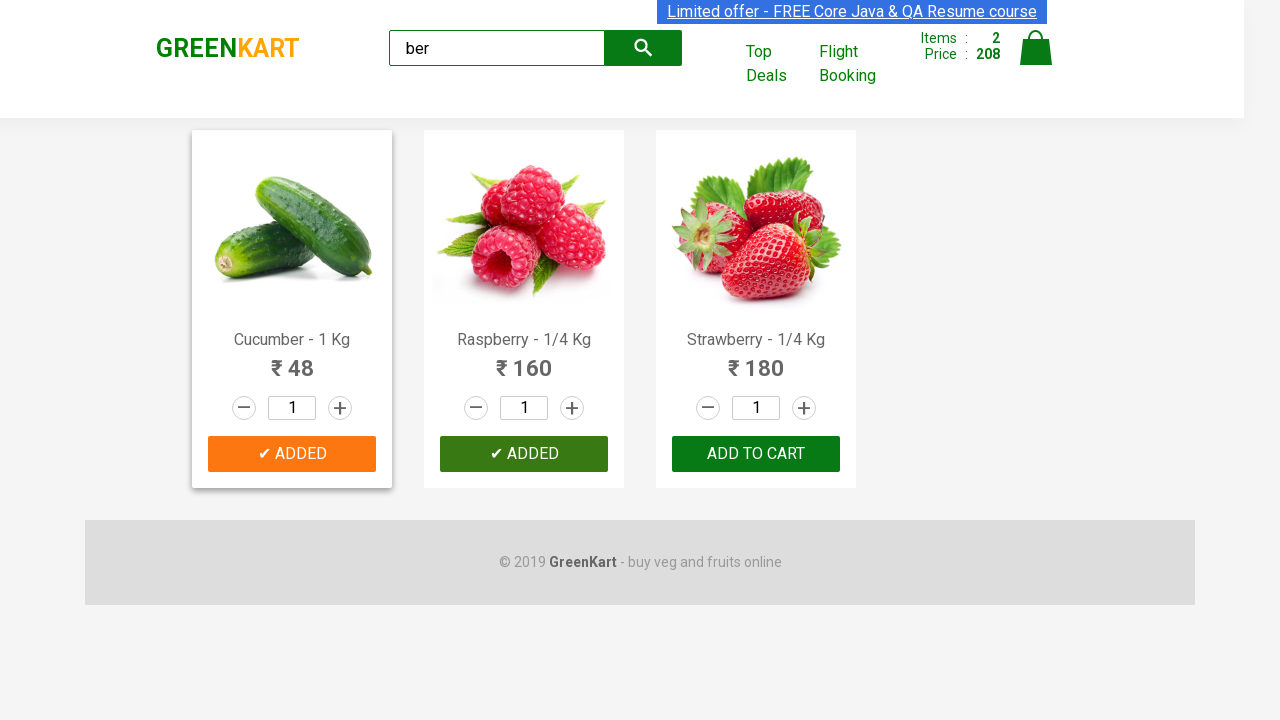

Clicked 'Add to Cart' button for a product at (756, 454) on xpath=//div[@class='product-action']/button >> nth=2
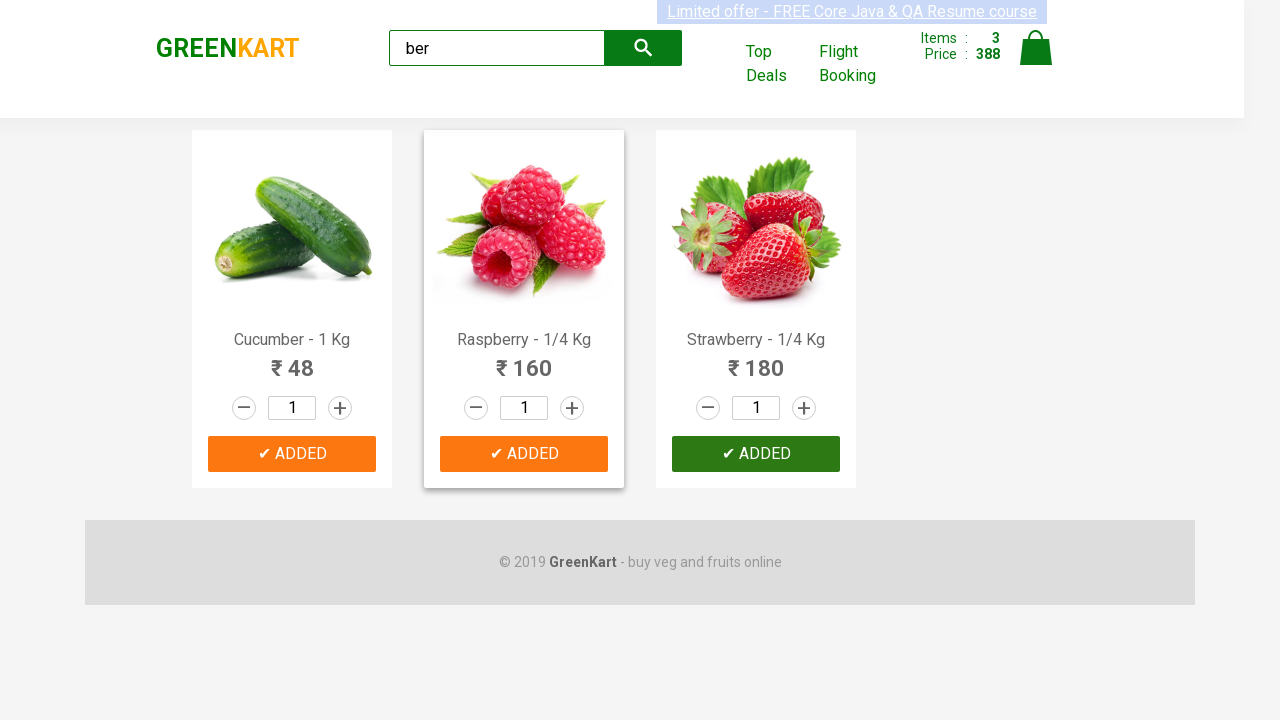

Clicked cart icon to open shopping cart at (1036, 48) on img[alt='Cart']
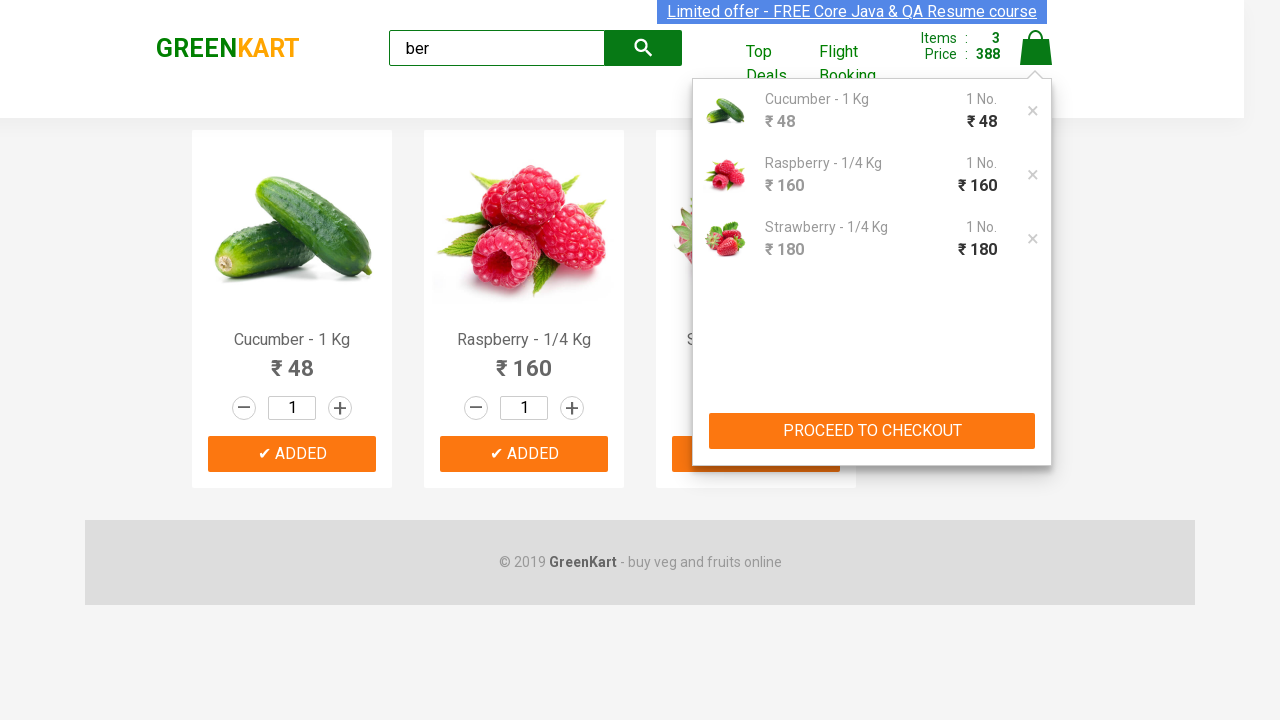

Clicked 'PROCEED TO CHECKOUT' button at (872, 431) on xpath=//button[text()='PROCEED TO CHECKOUT']
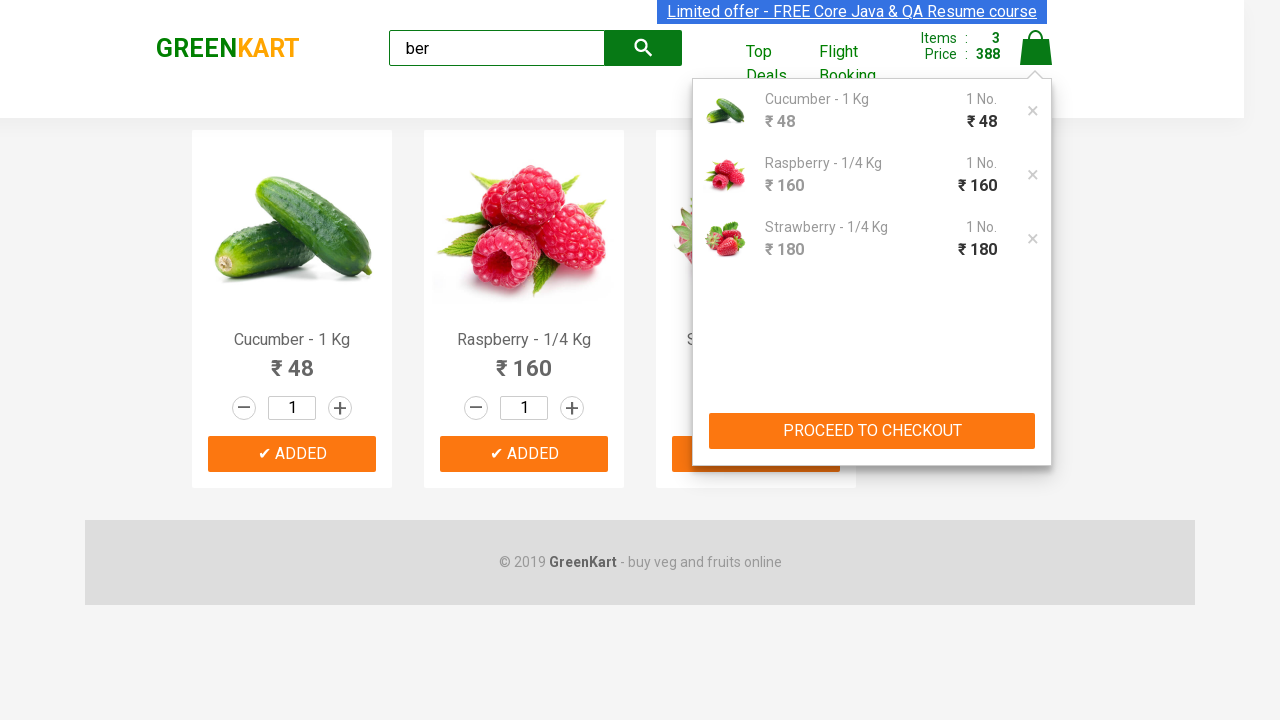

Waited 3 seconds for checkout page to load
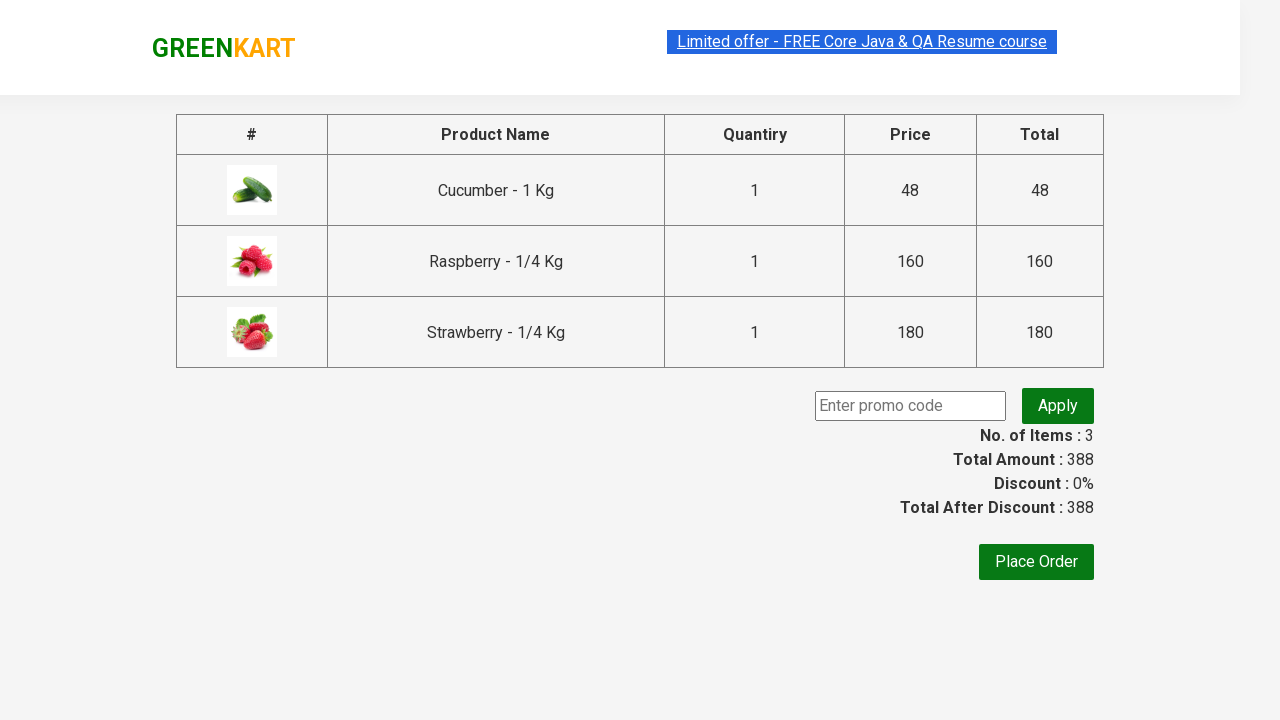

Captured price before discount: 388
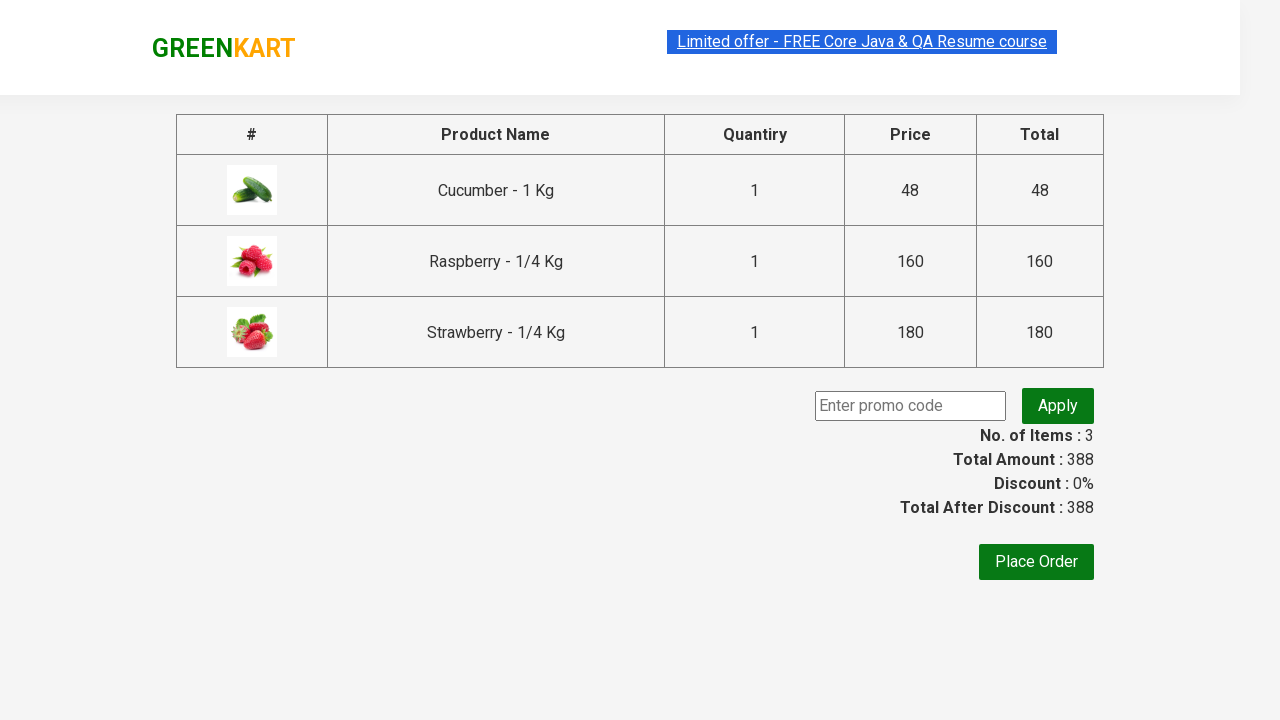

Filled promo code field with 'rahulshettyacademy' on input.promoCode
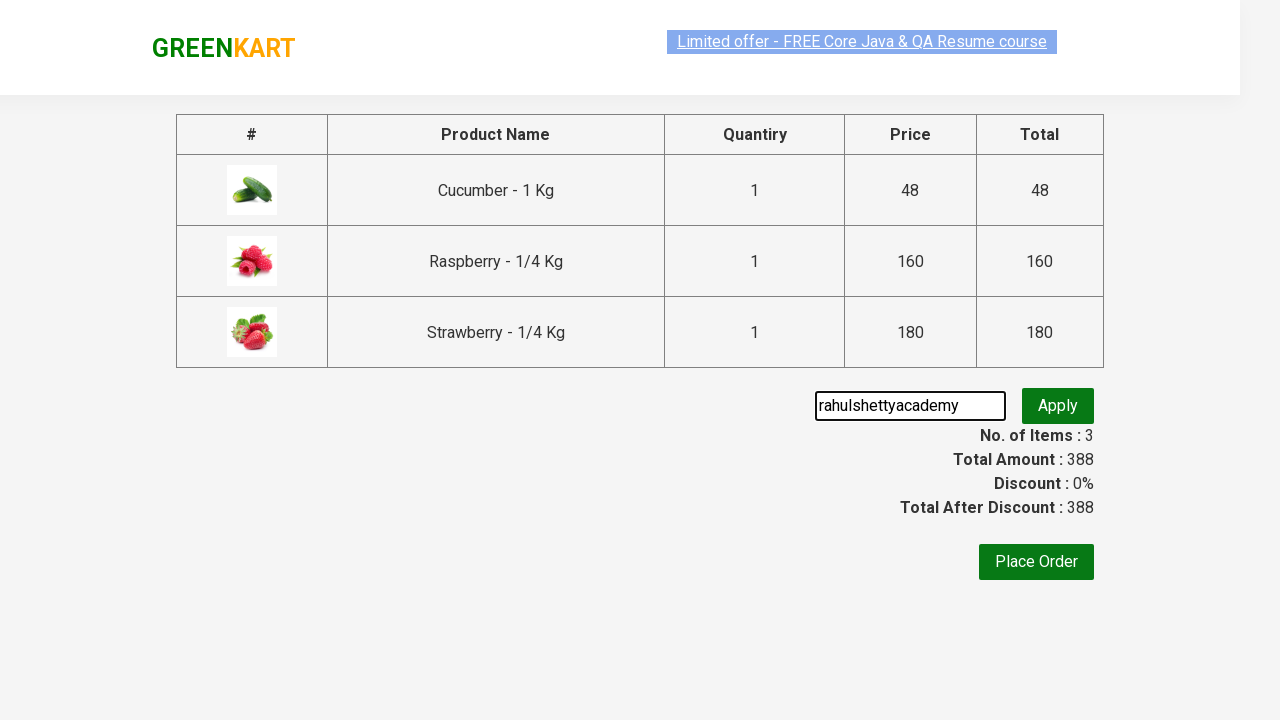

Clicked button to apply promo code at (1058, 406) on button.promoBtn
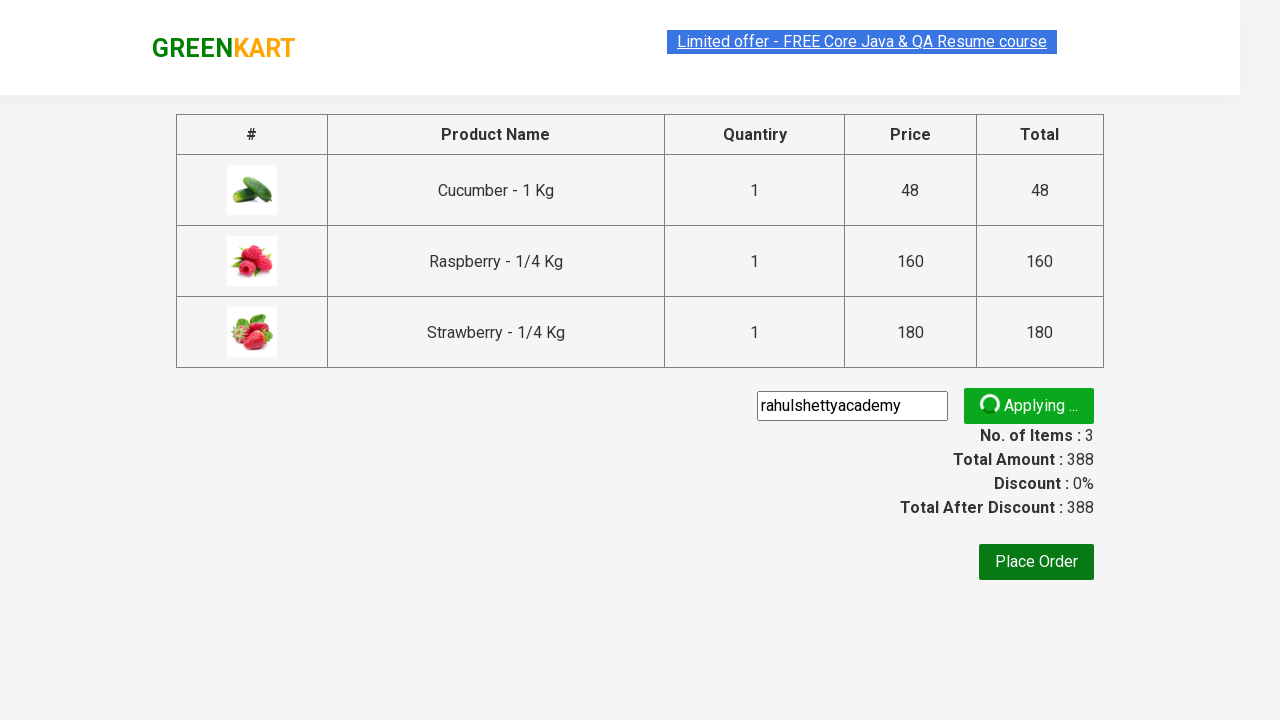

Promo code application confirmation message appeared
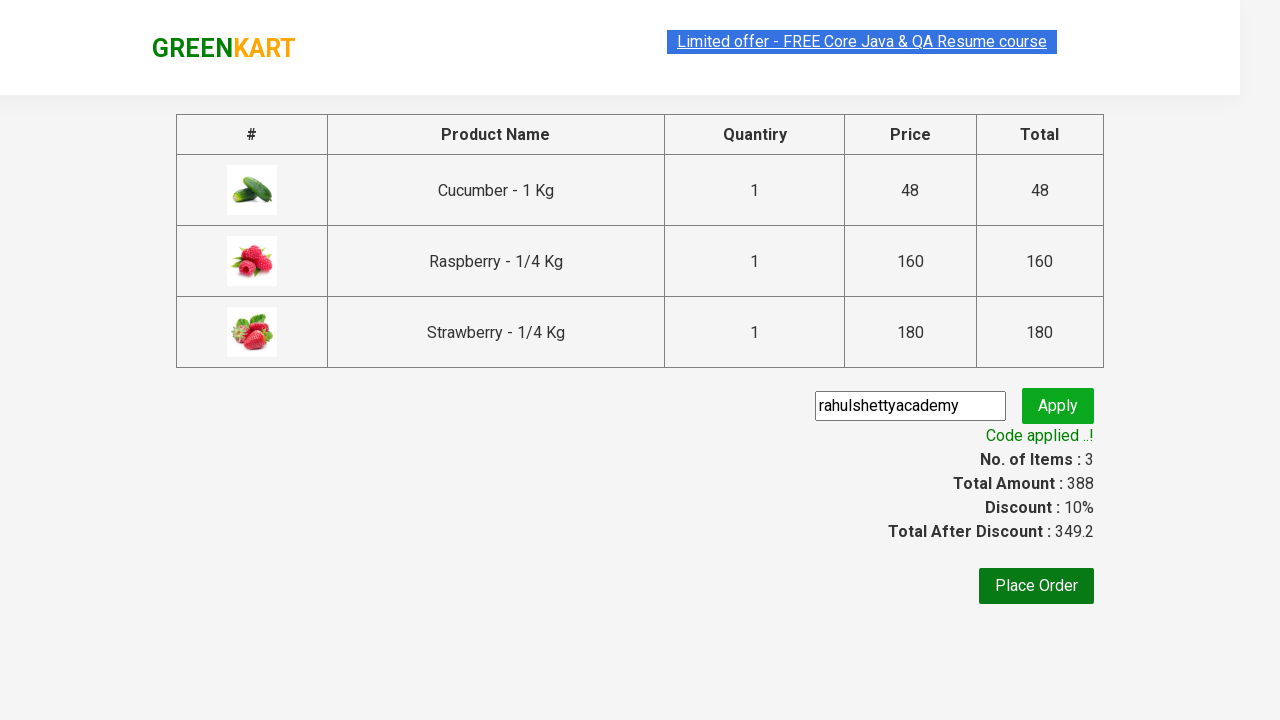

Retrieved promo info text: 'Code applied ..!'
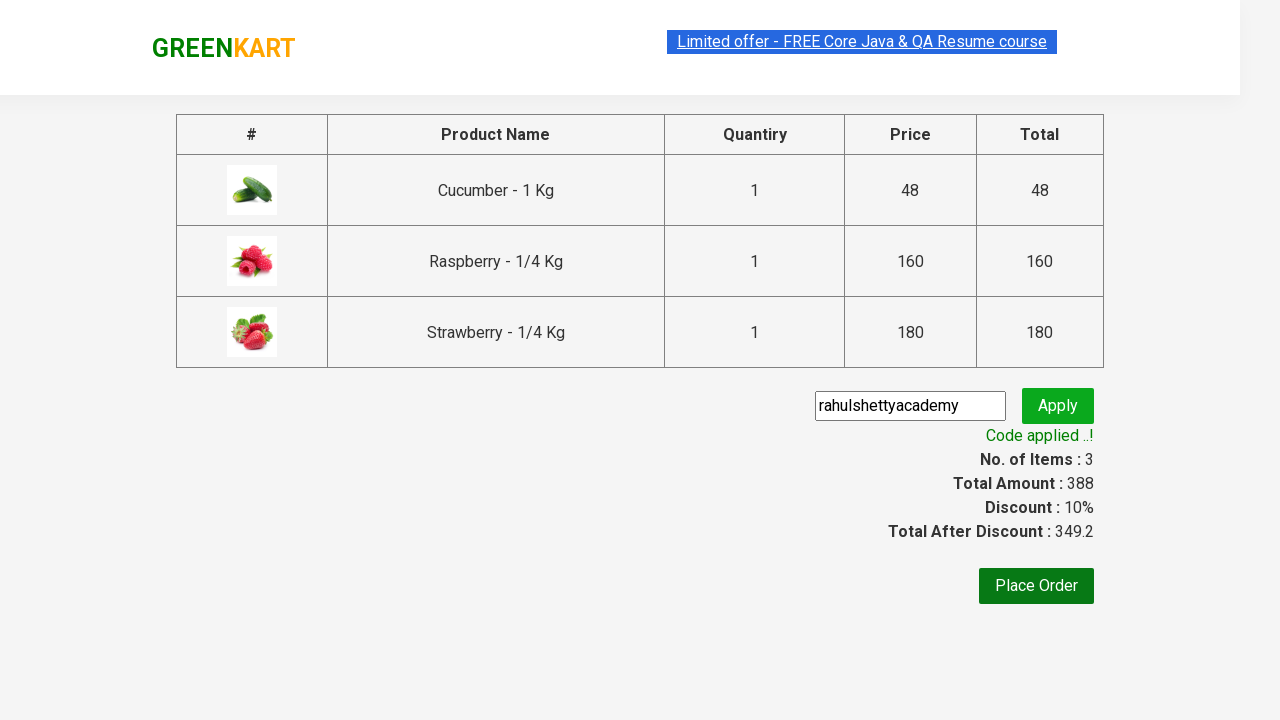

Verified promo code was successfully applied
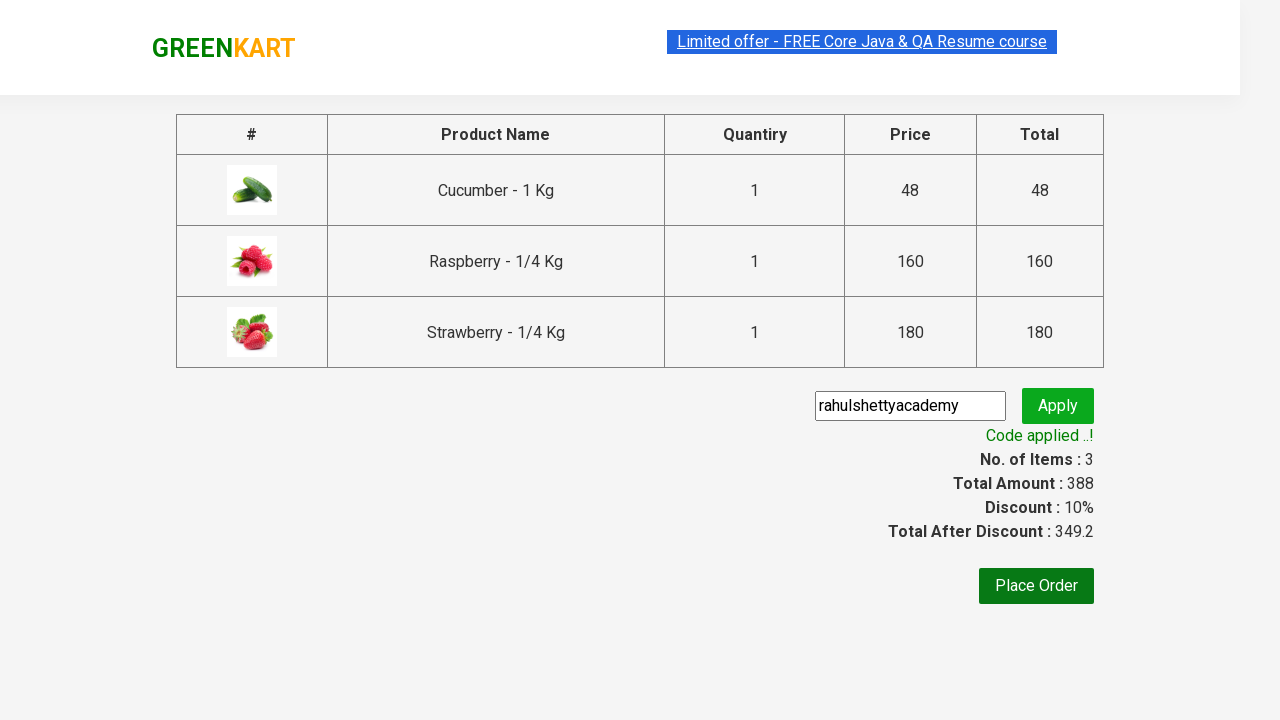

Captured price after discount: 349.2
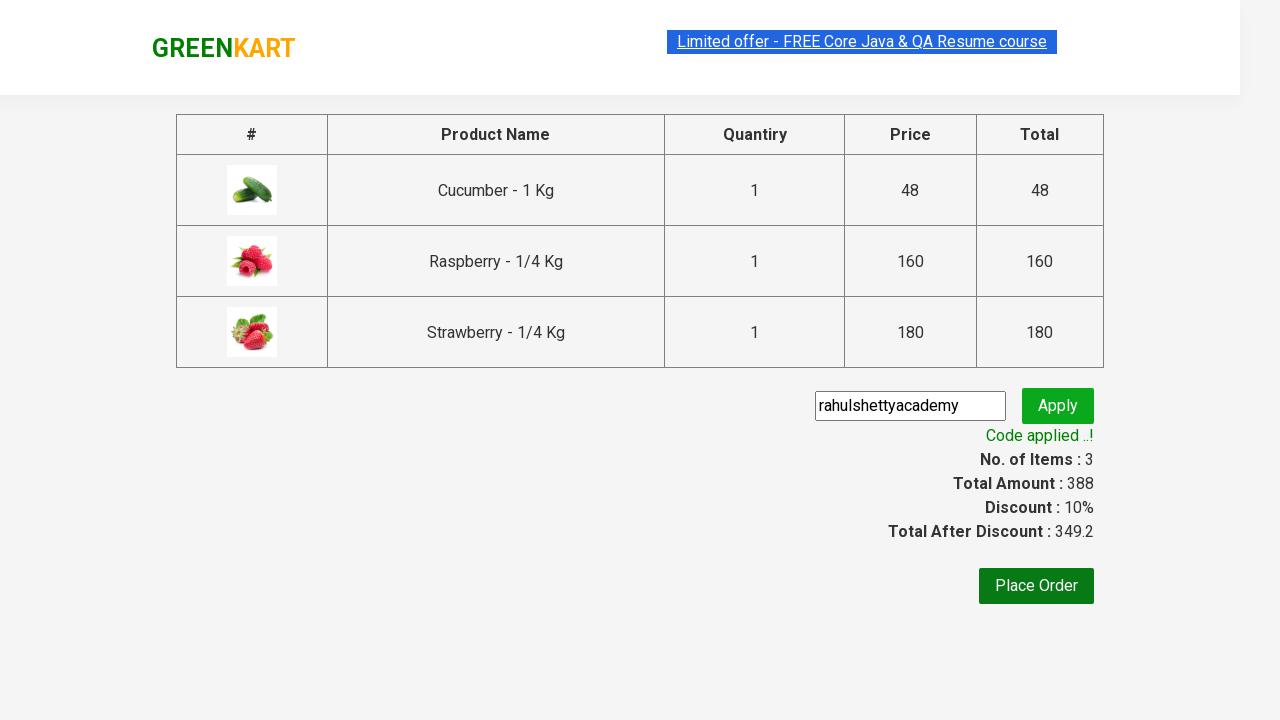

Verified discount was applied: 388 > 349.2
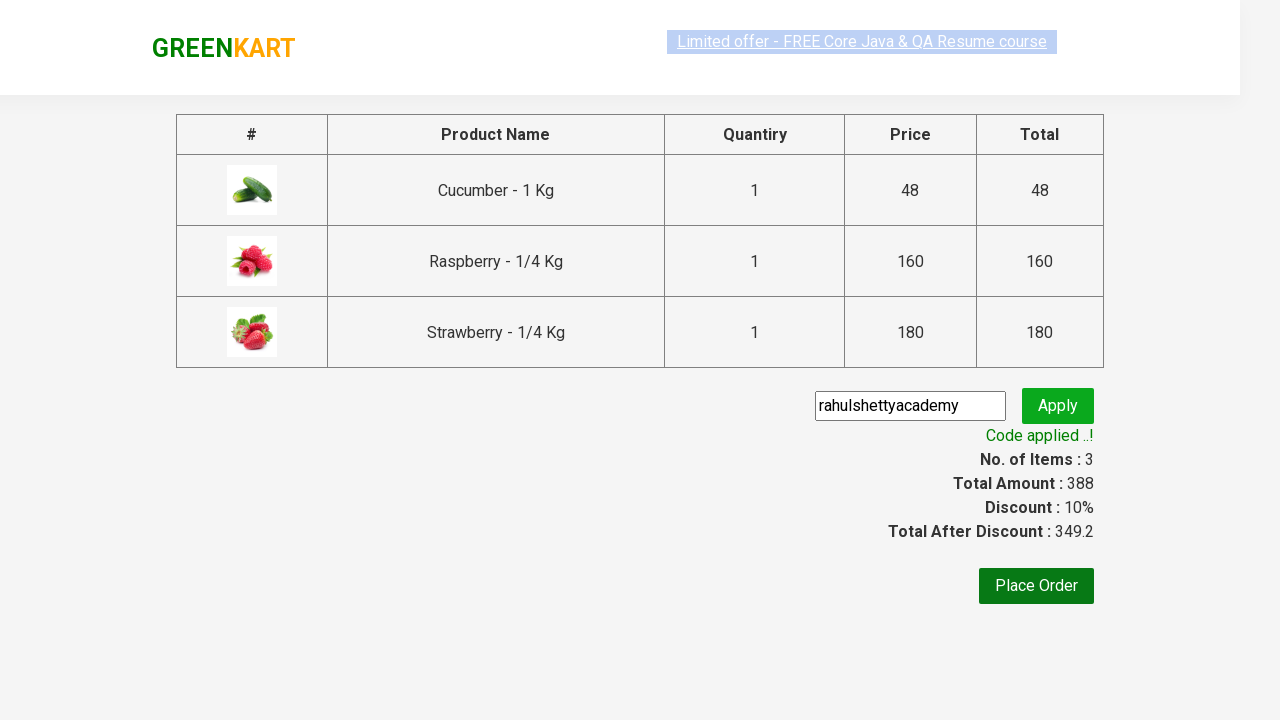

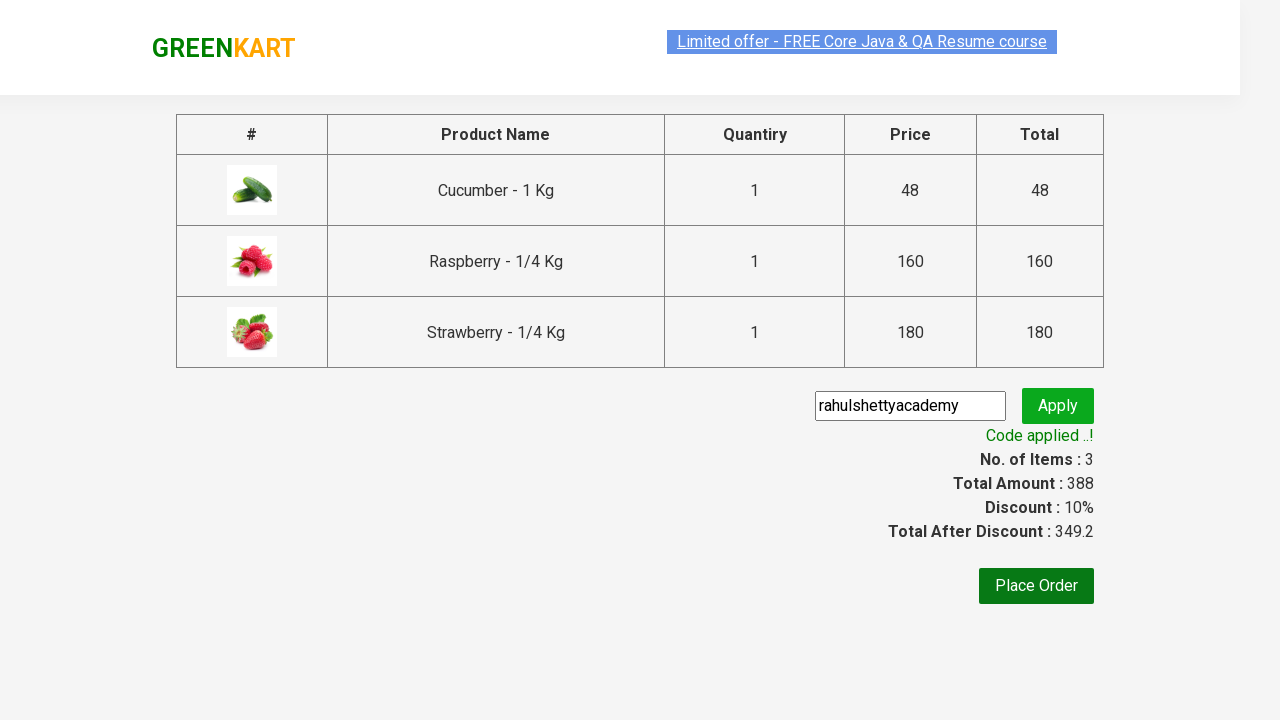